Tests FAQ accordion functionality by clicking on the zero gravity question and verifying the answer becomes visible

Starting URL: https://njit-final-group-project.vercel.app/faq

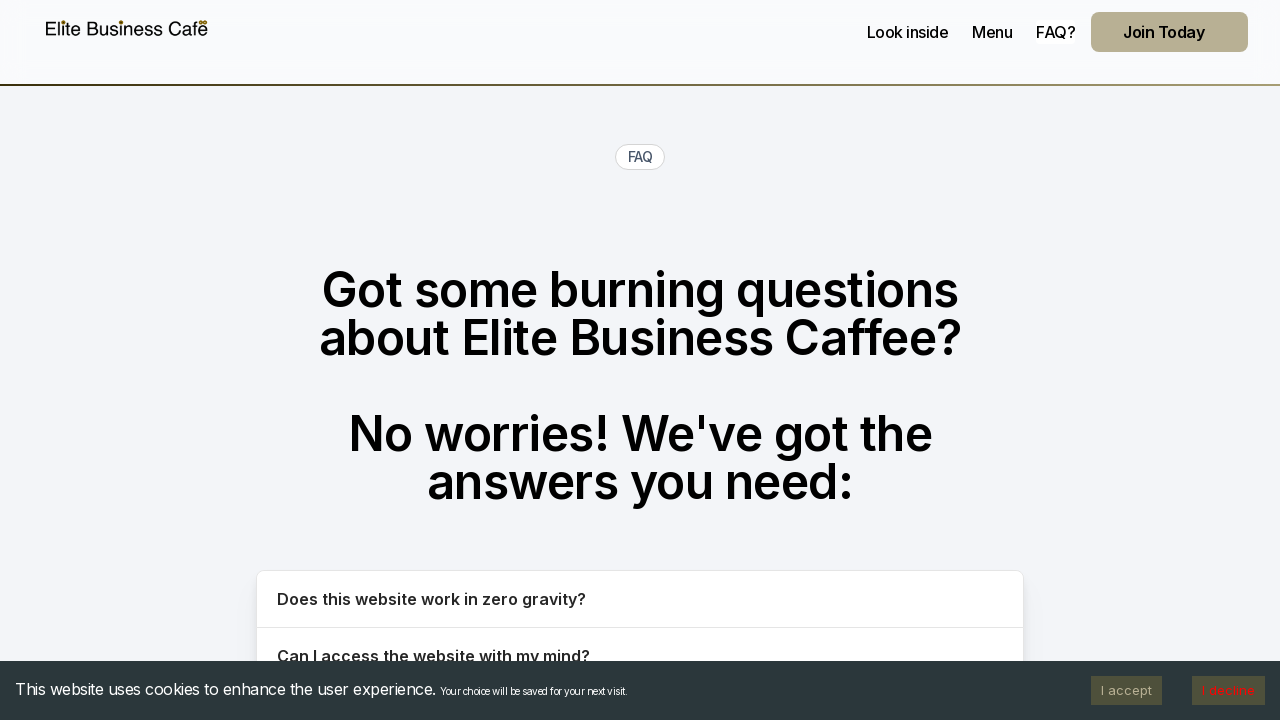

Navigated to FAQ page
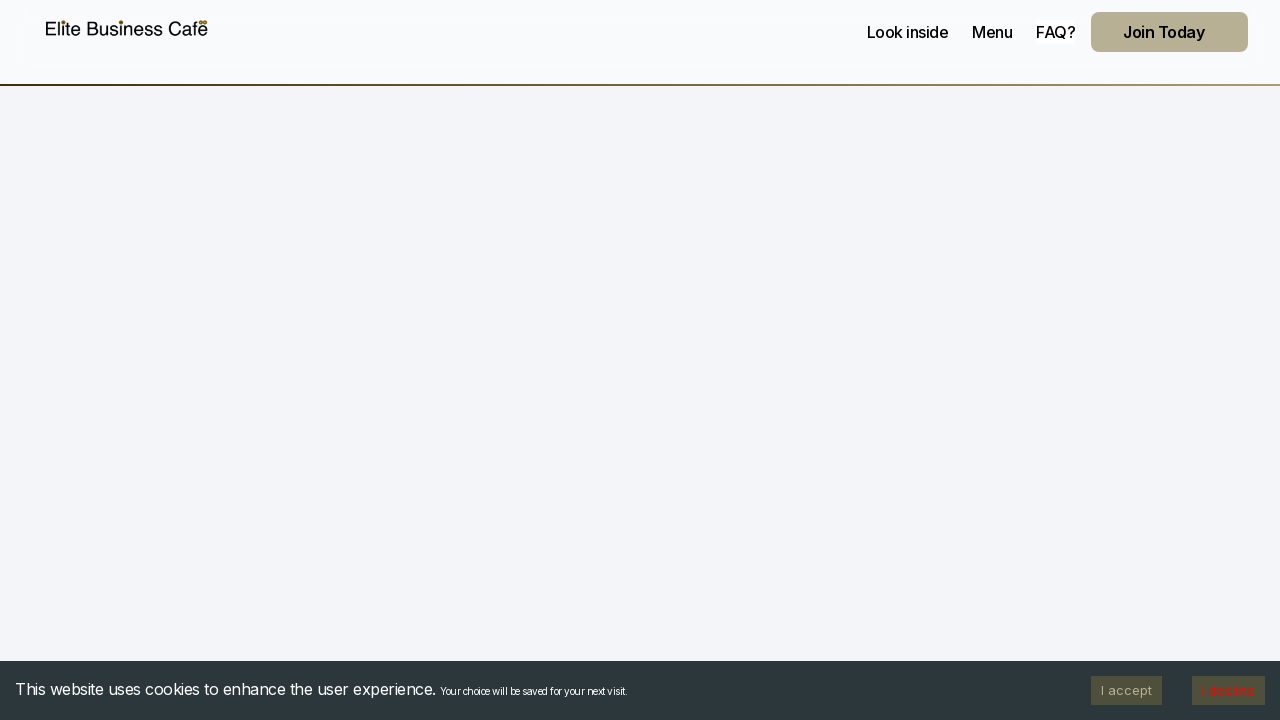

Clicked on 'Does this website work in zero gravity?' accordion button at (640, 599) on button:text("Does this website work in zero gravity?")
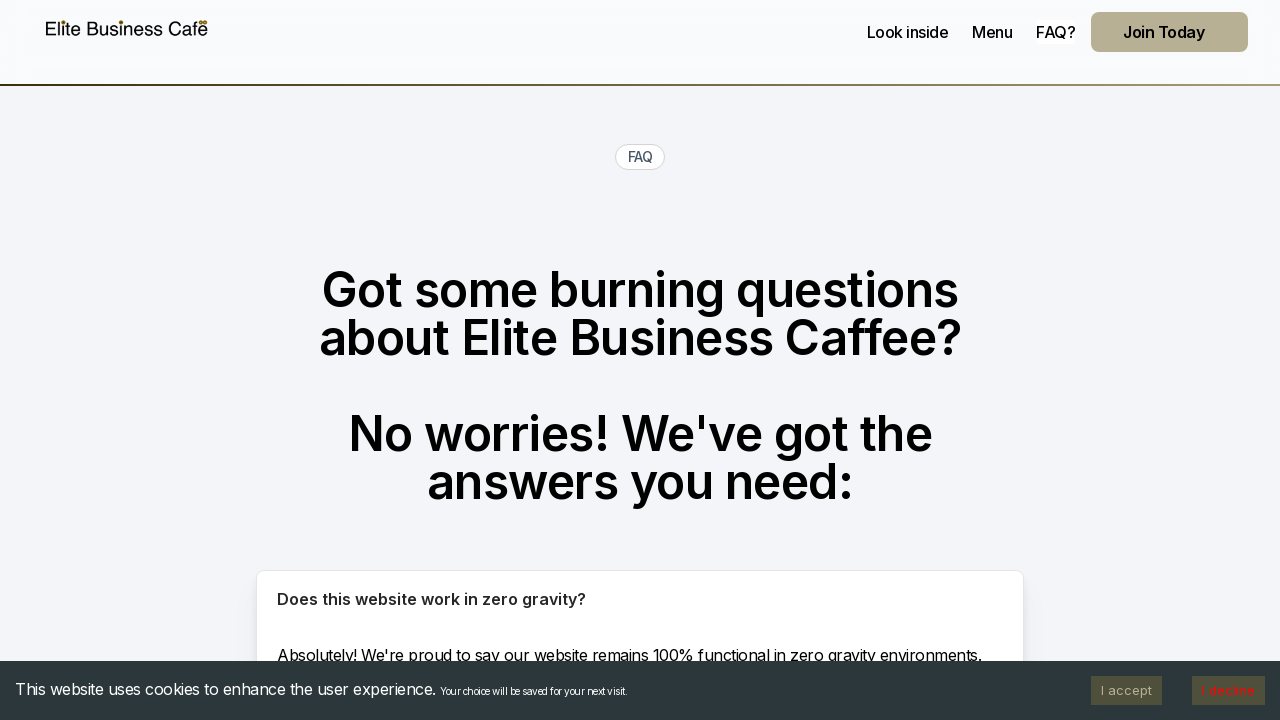

FAQ answer about zero gravity functionality became visible
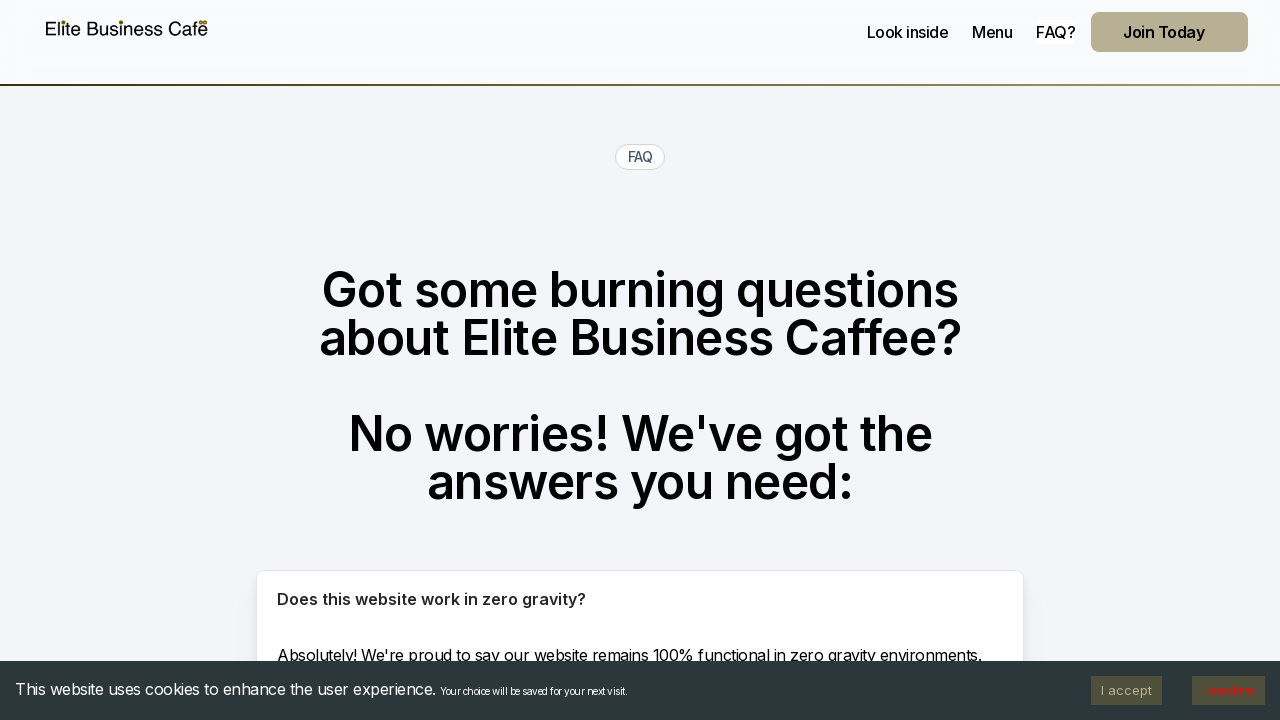

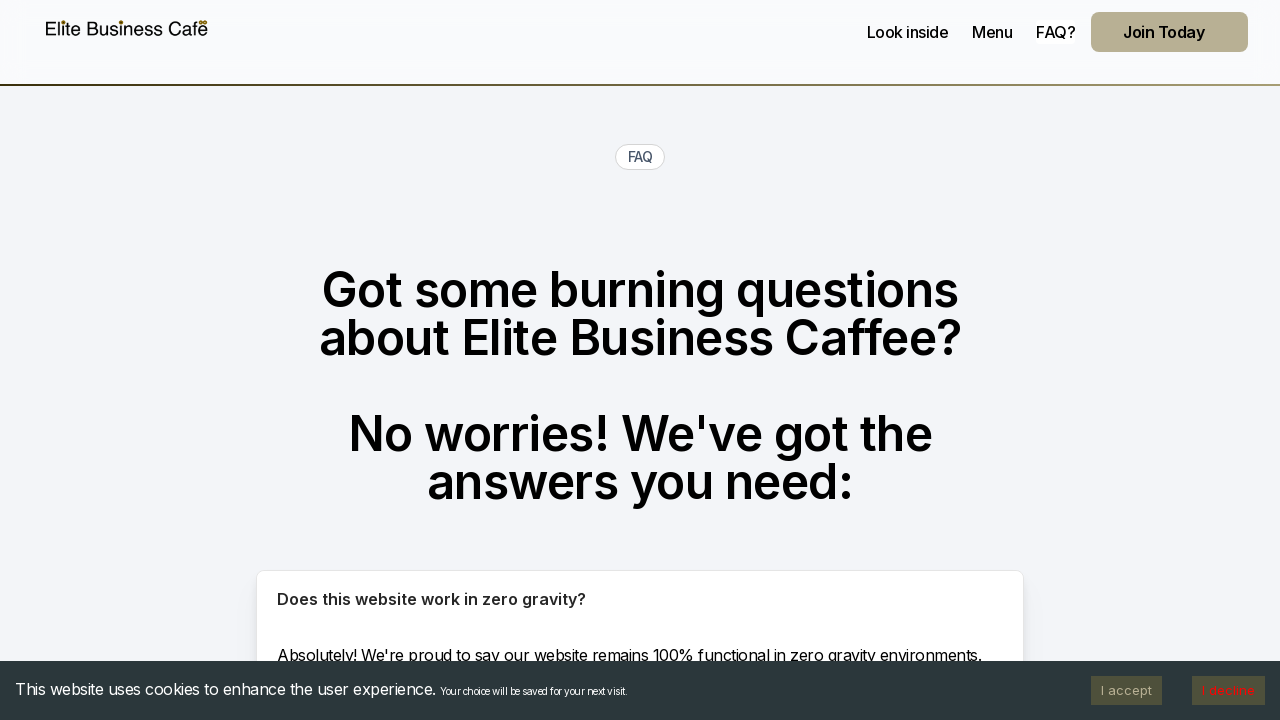